Tests GitHub's advanced search form by filling in search term, repository owner, date filter, and language selection, then submits the form and waits for results to load.

Starting URL: https://github.com/search/advanced

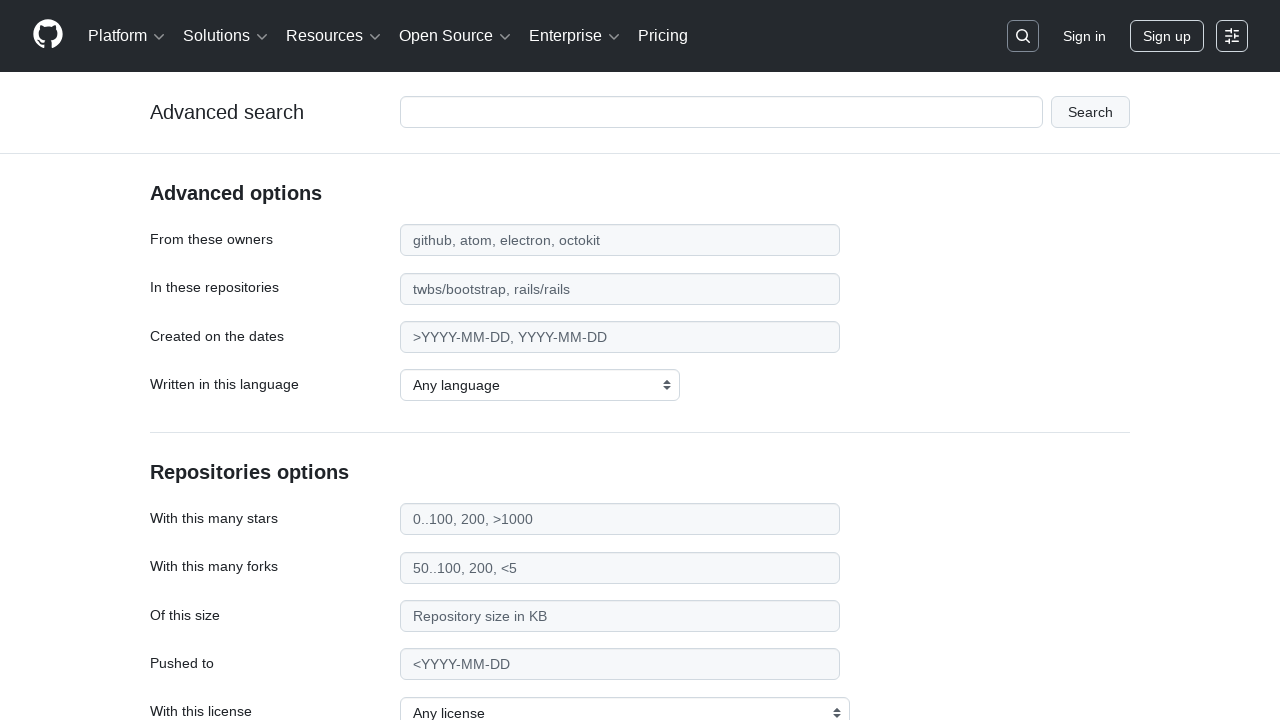

Filled search term field with 'apify-js' on #adv_code_search input.js-advanced-search-input
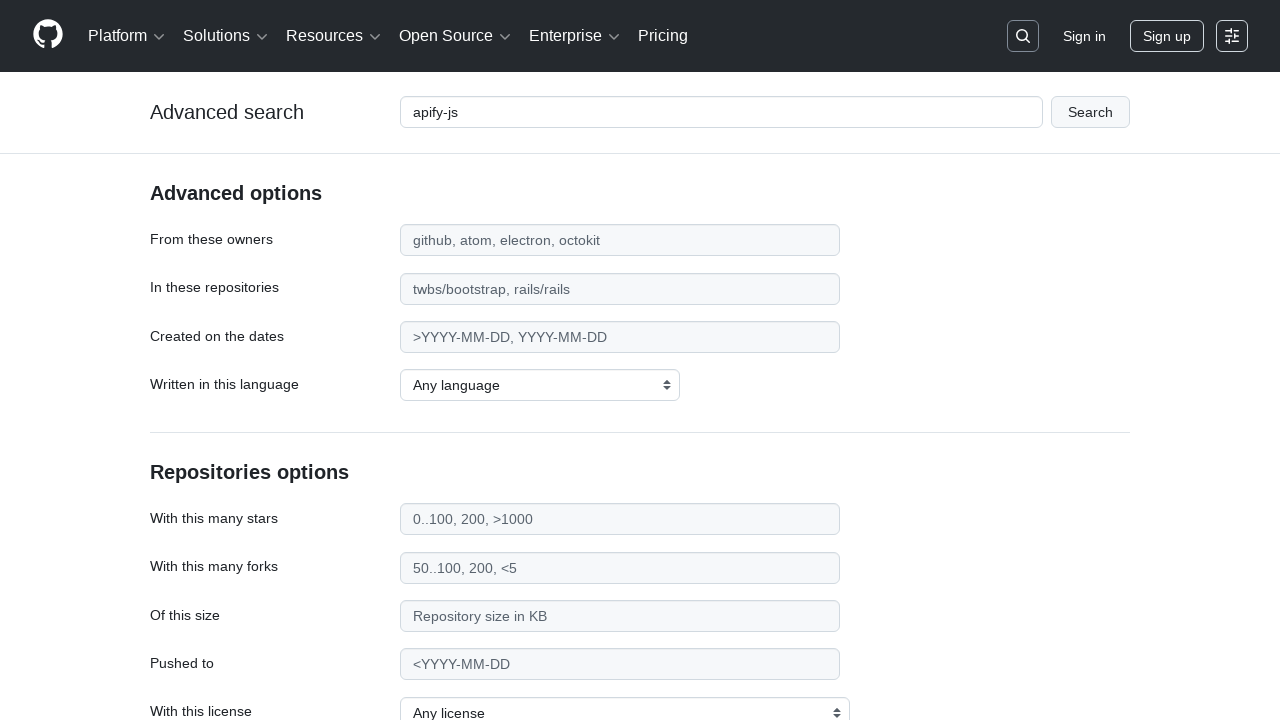

Filled repository owner field with 'apify' on #search_from
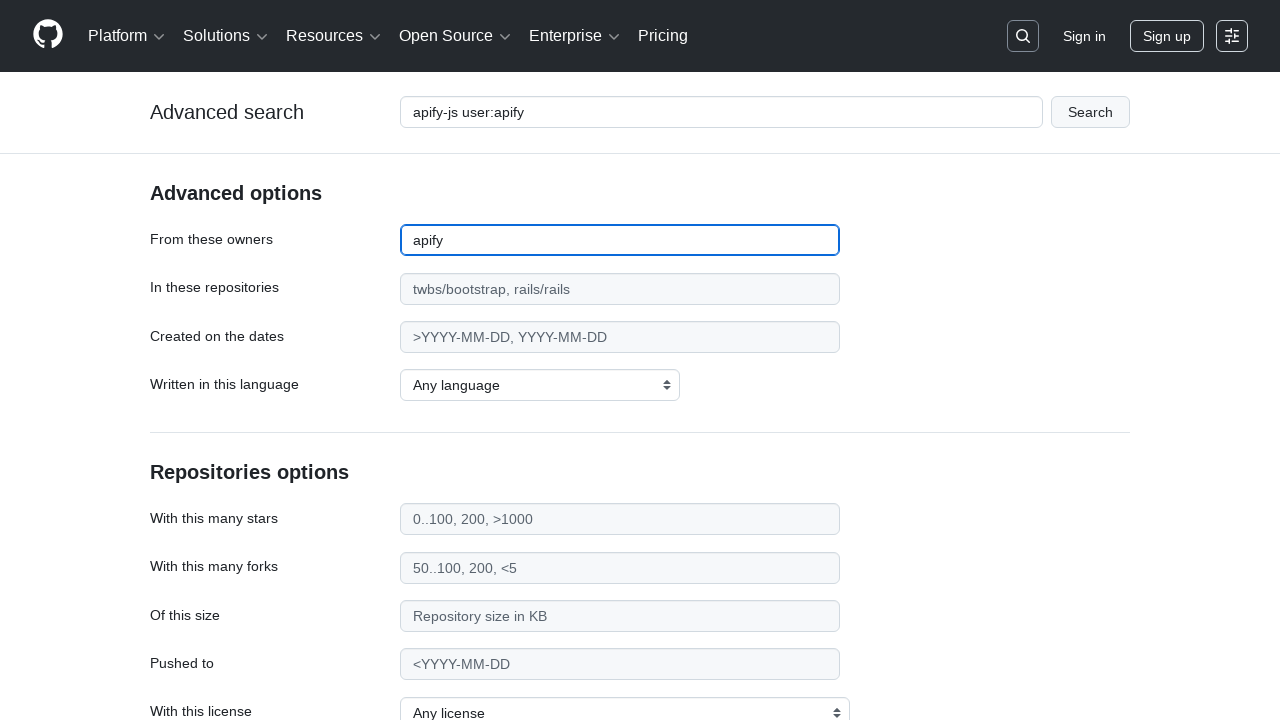

Filled date filter field with '>2015' on #search_date
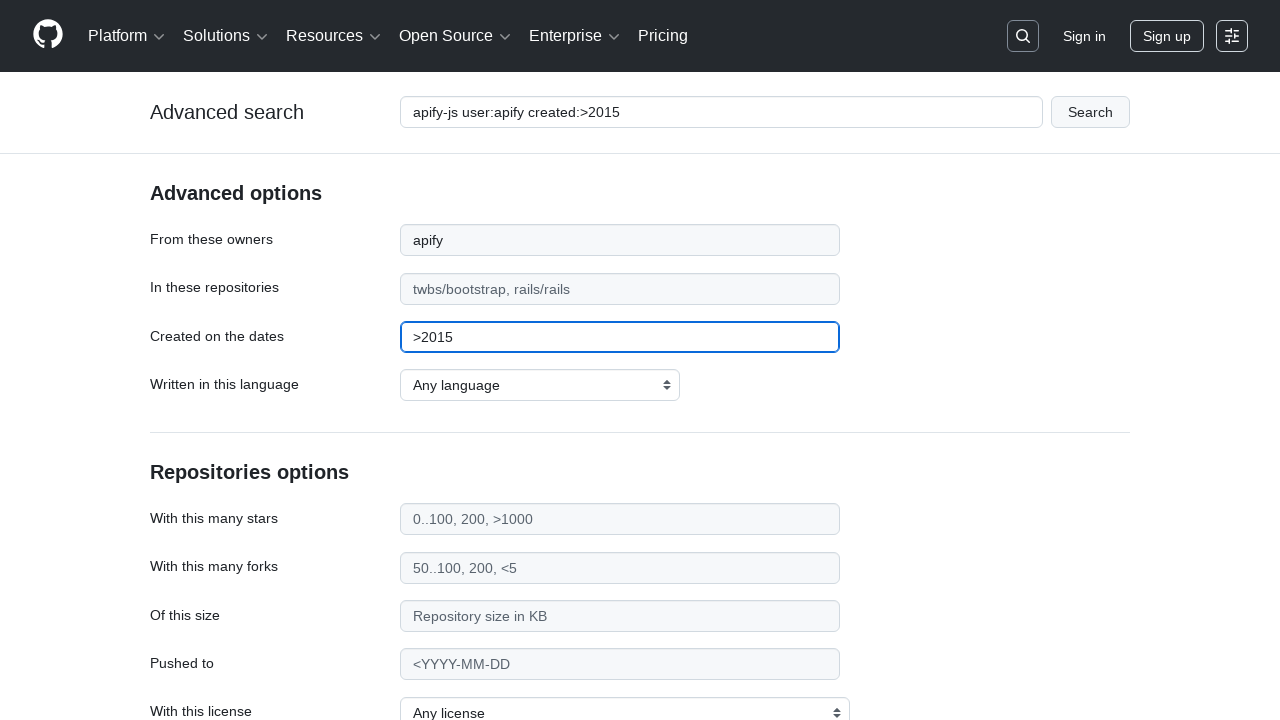

Selected 'JavaScript' as programming language on select#search_language
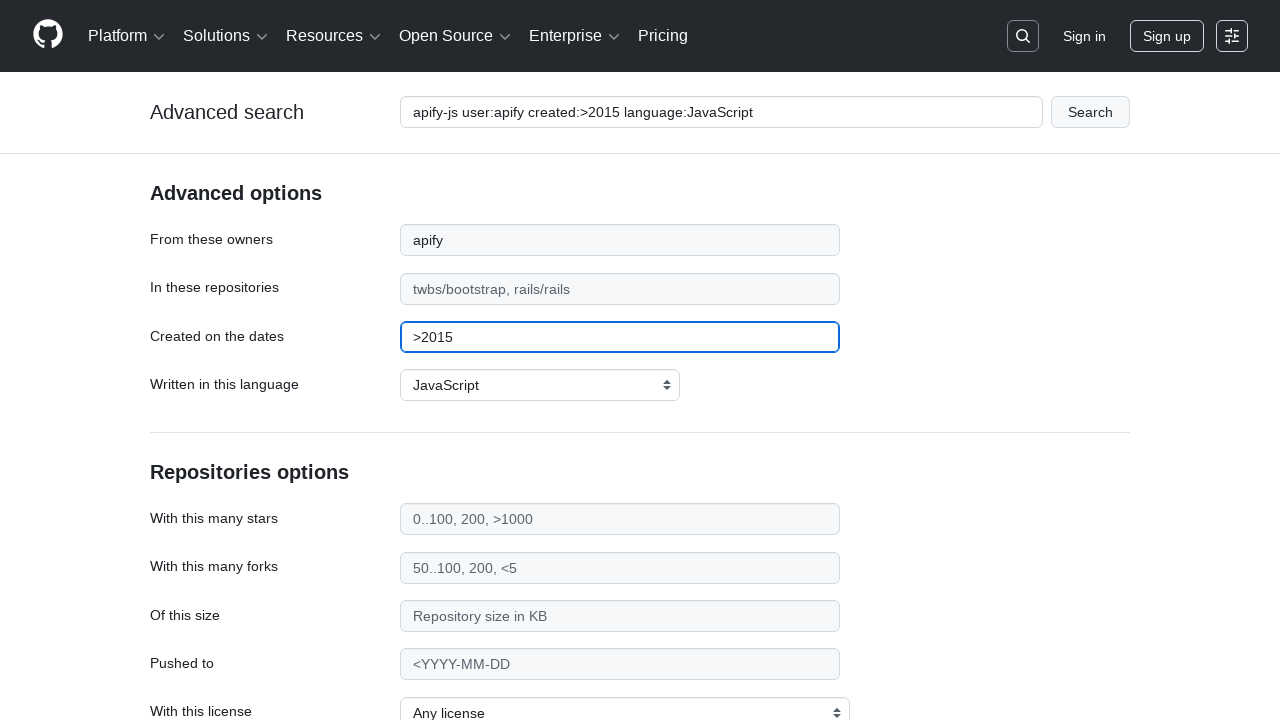

Clicked submit button to search at (1090, 112) on #adv_code_search button[type="submit"]
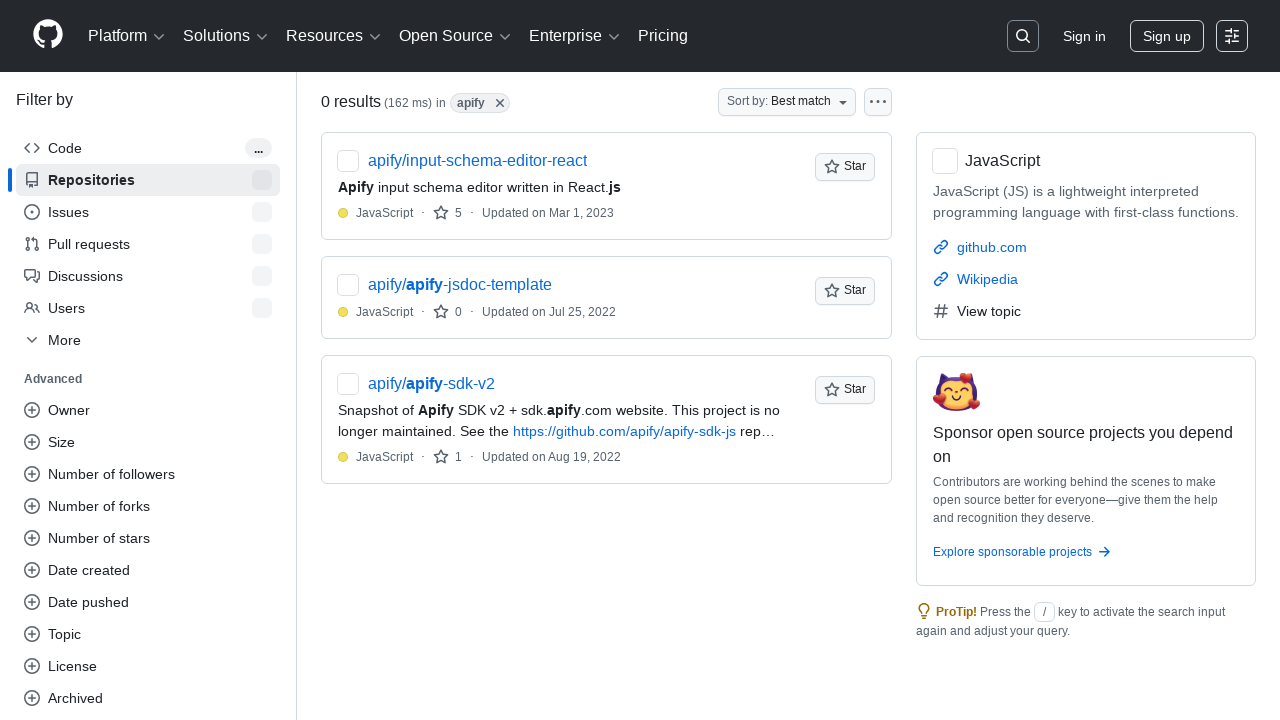

Search results loaded and page reached network idle state
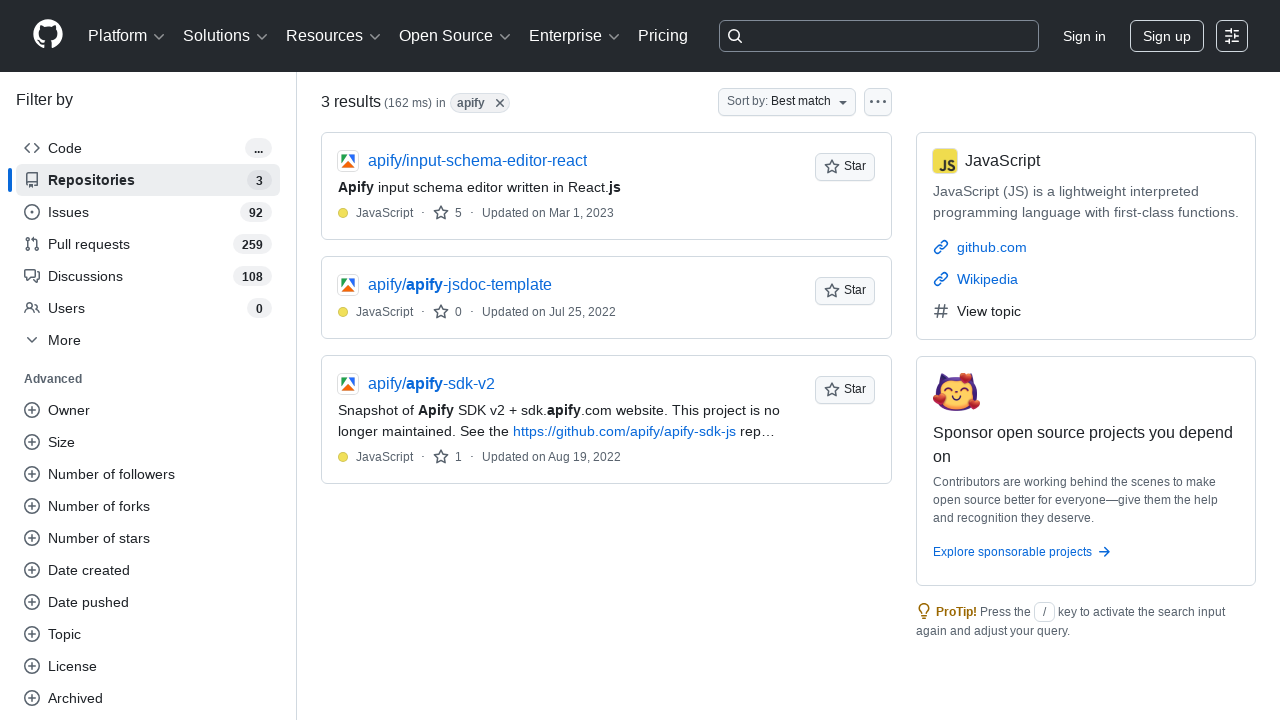

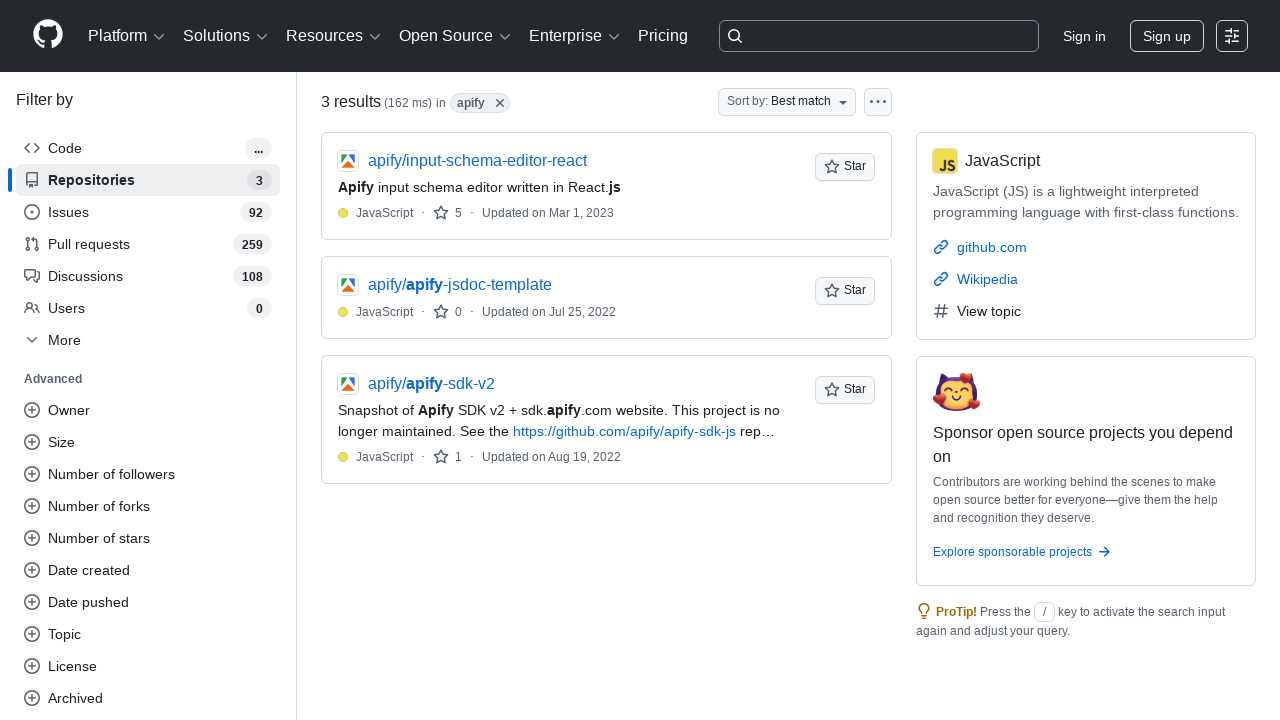